Tests various dropdown selection methods including selecting by index, visible text, and interacting with Bootstrap dropdowns

Starting URL: https://www.leafground.com/select.xhtml

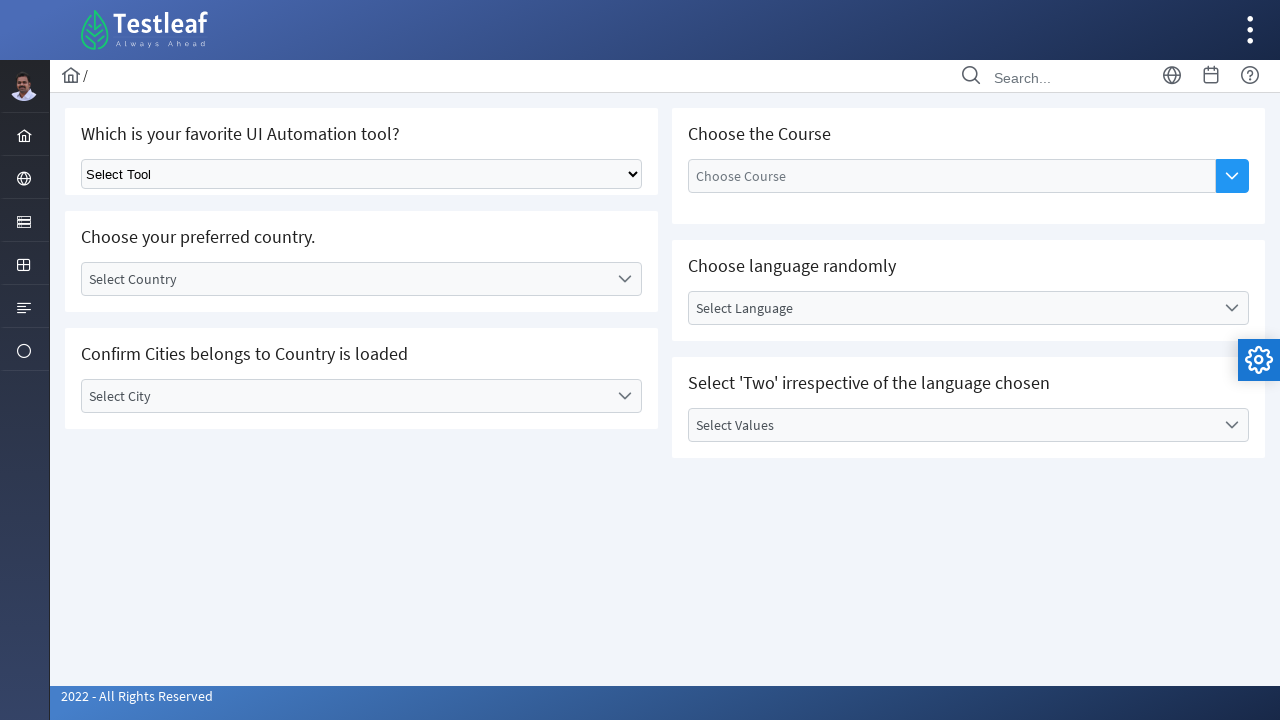

Selected dropdown option by index 1 on select.ui-selectonemenu
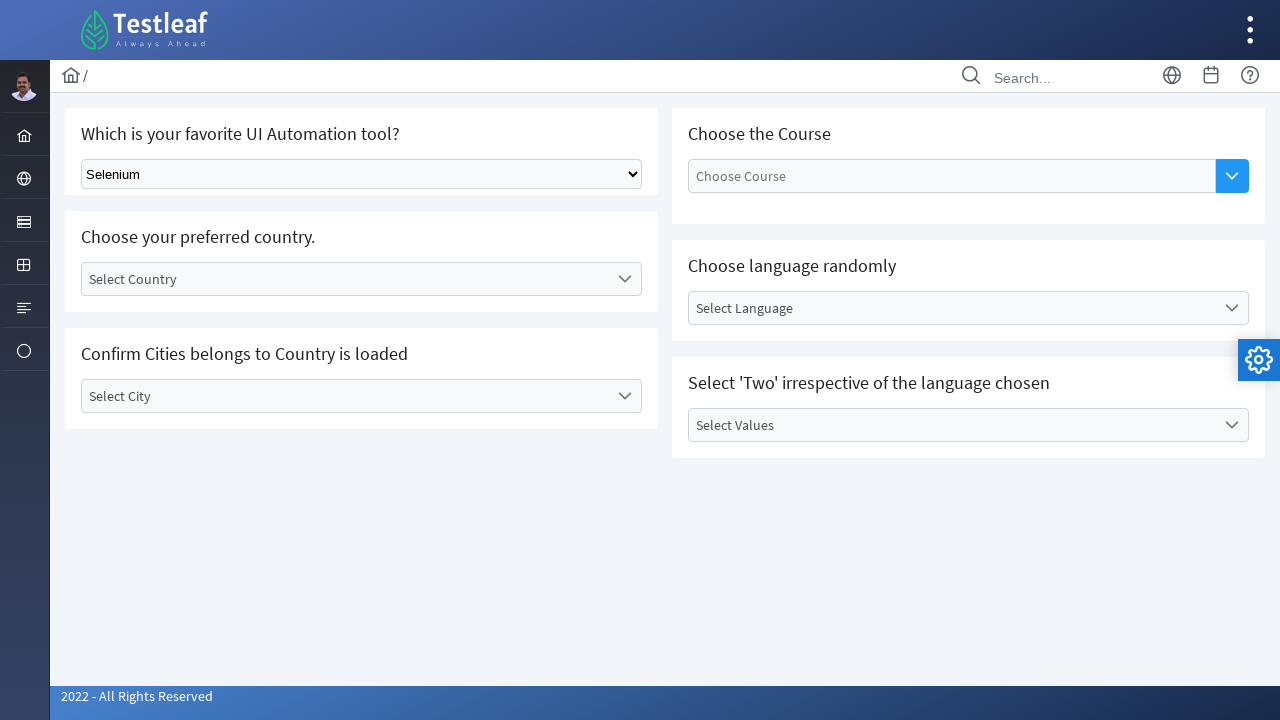

Selected 'Playwright' option by visible text on select.ui-selectonemenu
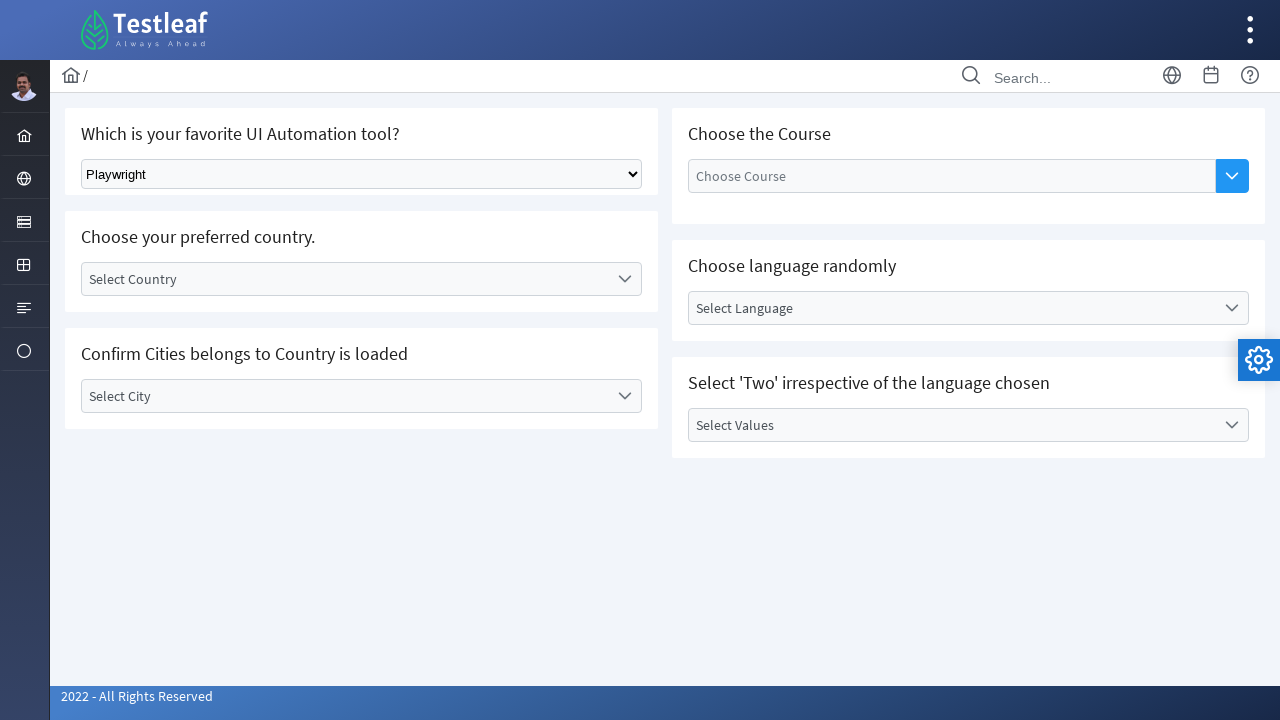

Selected 'Puppeteer' option on select.ui-selectonemenu
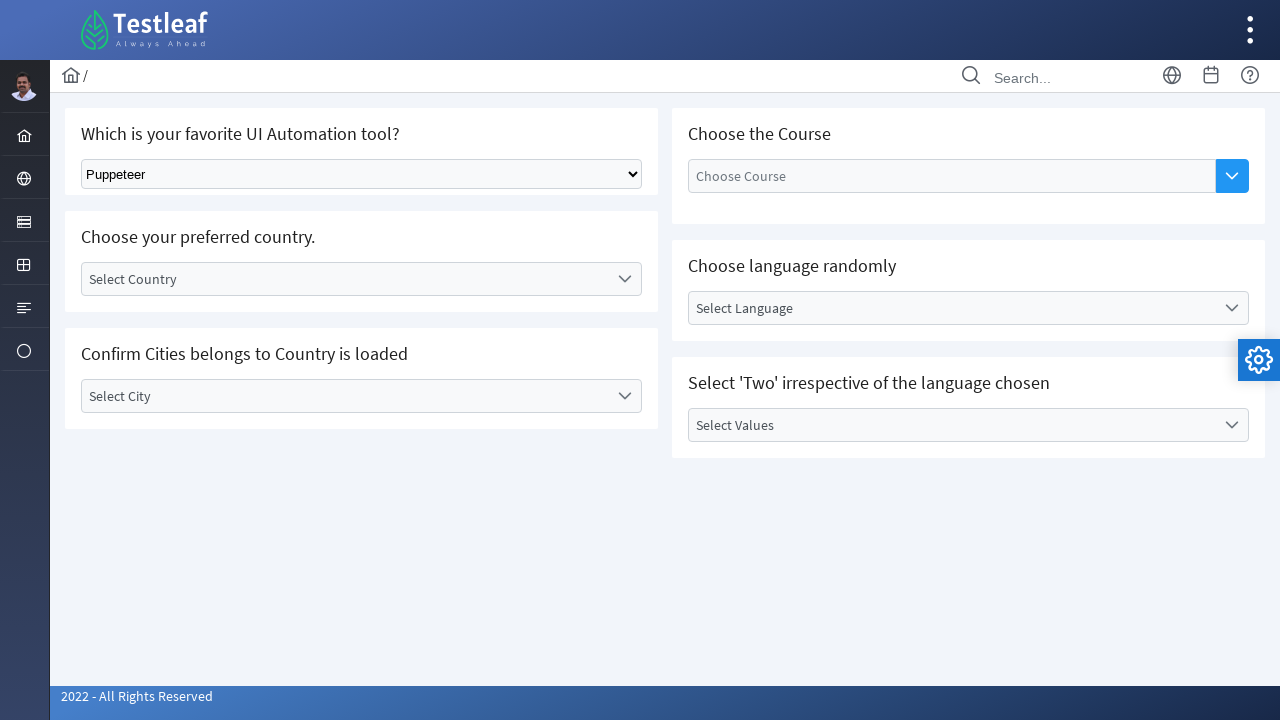

Clicked Bootstrap dropdown to open country selection at (362, 279) on div#j_idt87\:country
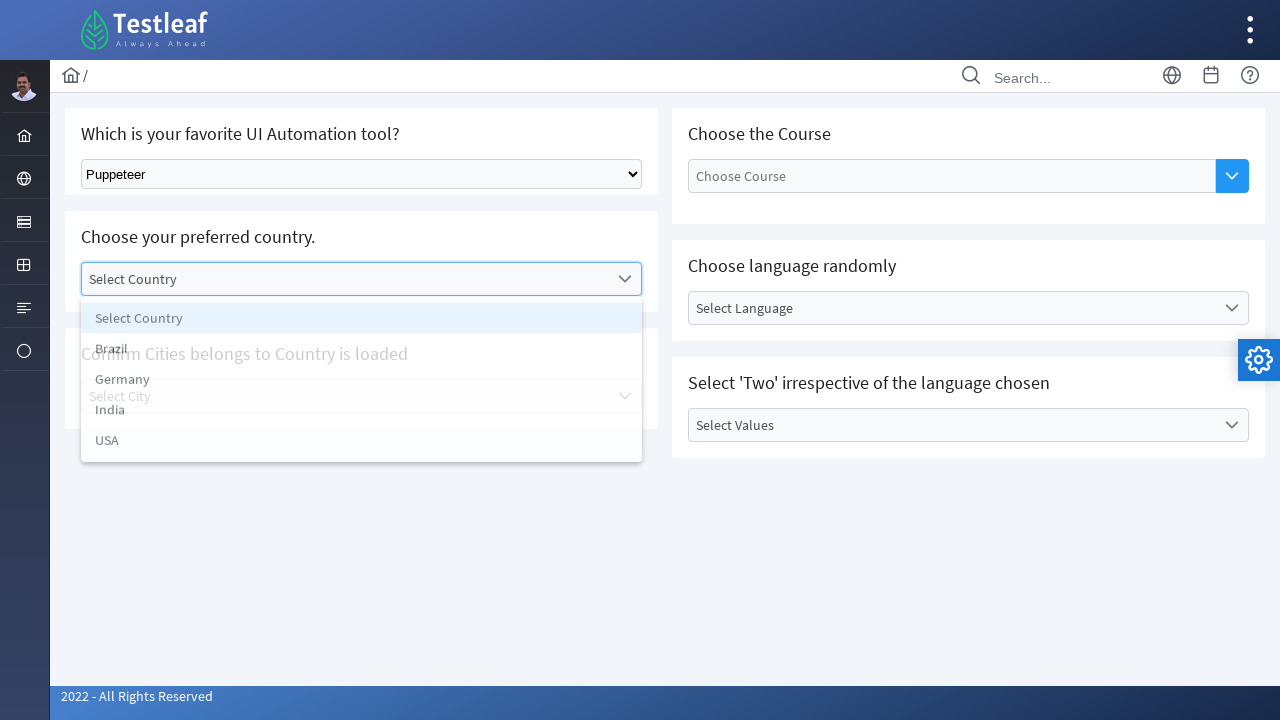

Selected USA option from Bootstrap dropdown at (362, 447) on xpath=//ul[@id='j_idt87:country_items']/li >> internal:has-text="USA"i
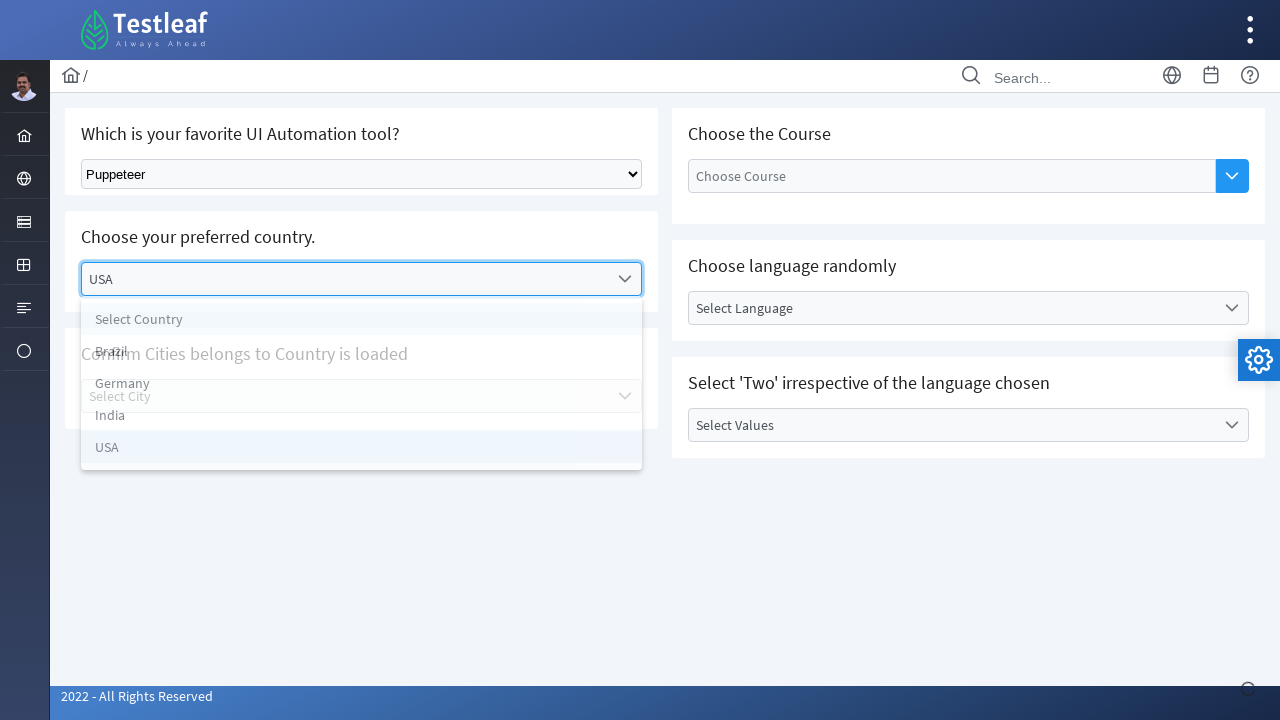

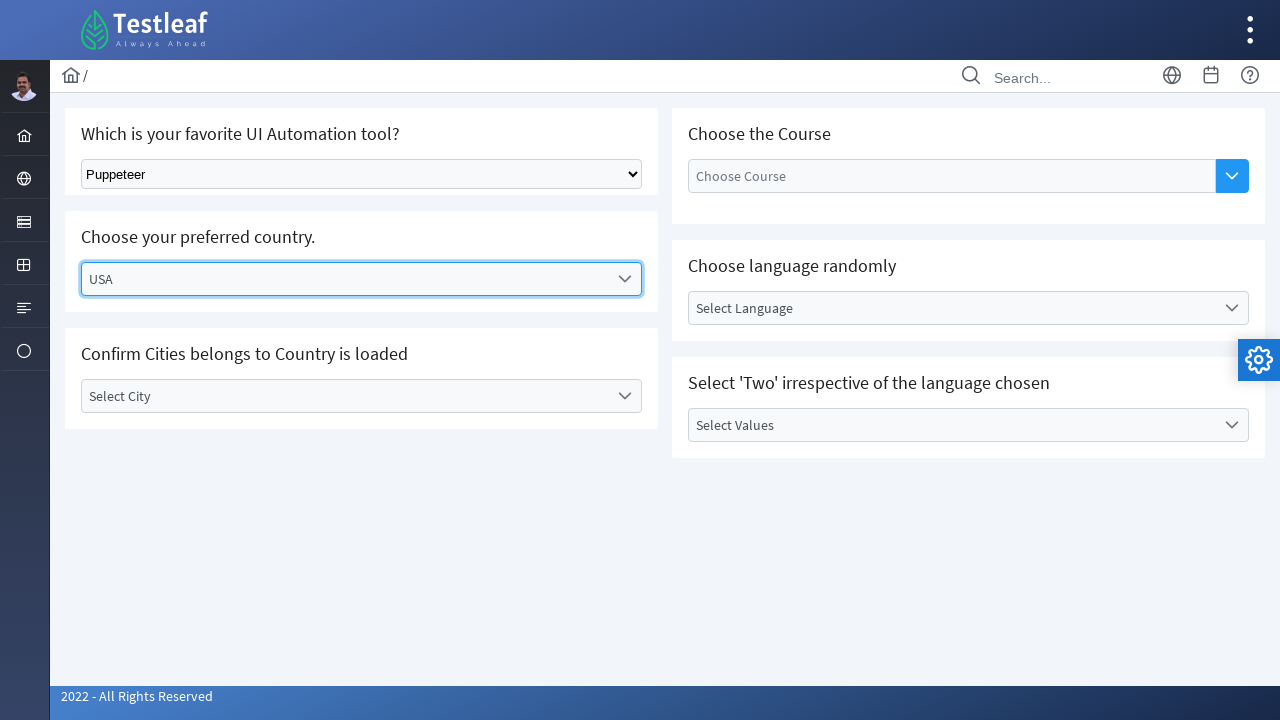